Tests alert handling functionality including dismissing alerts, clicking alert box button, and handling confirmation dialogs with cancel action

Starting URL: https://www.hyrtutorials.com/p/alertsdemo.html

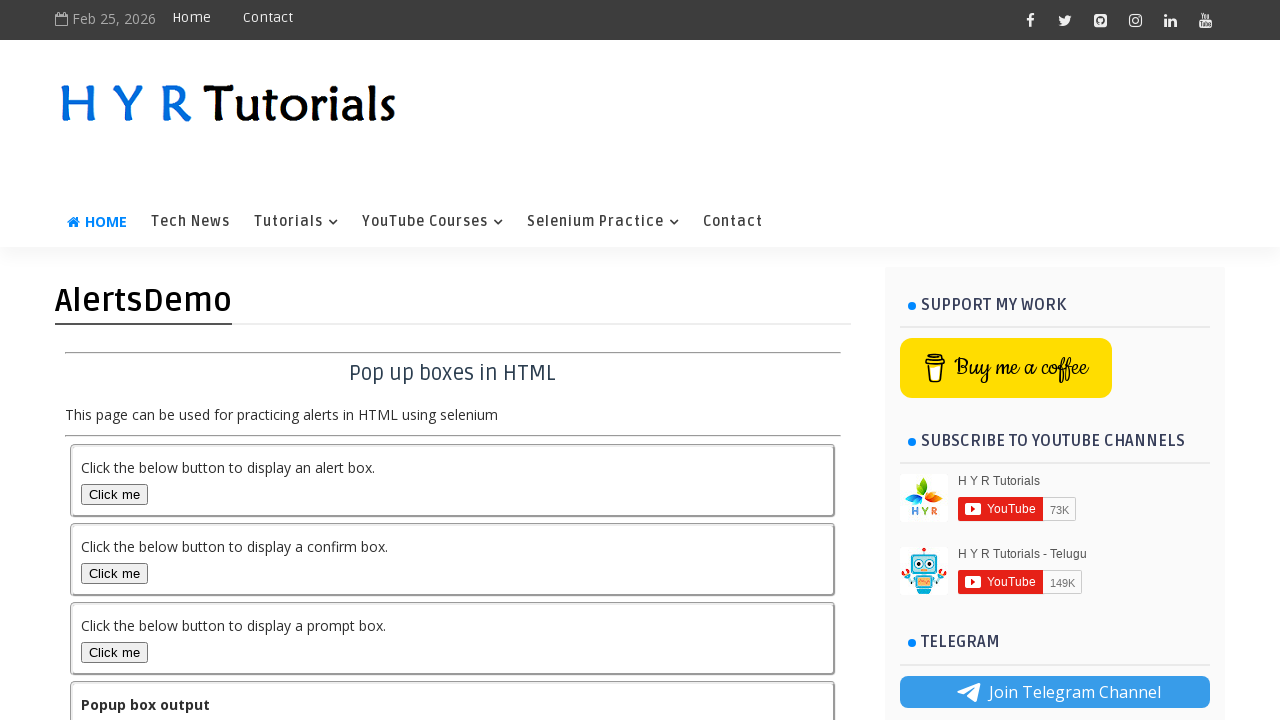

Clicked alert box button at (114, 494) on #alertBox
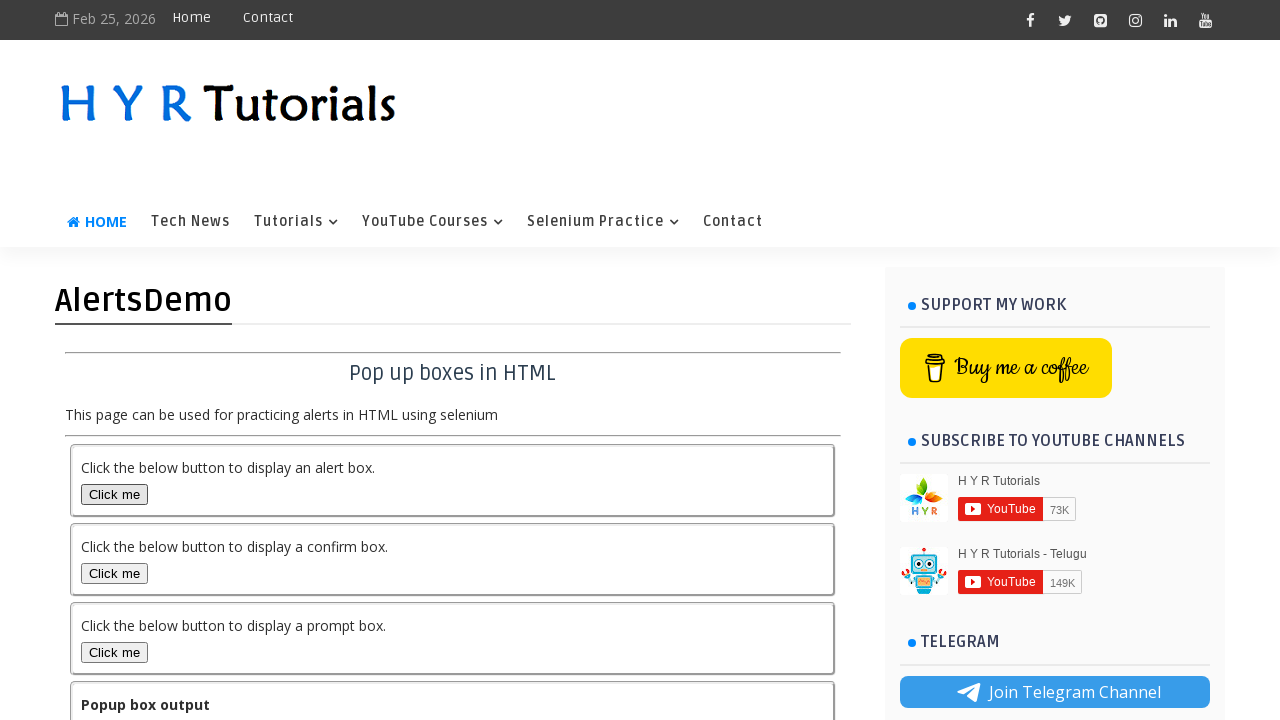

Set up dialog handler to dismiss alerts
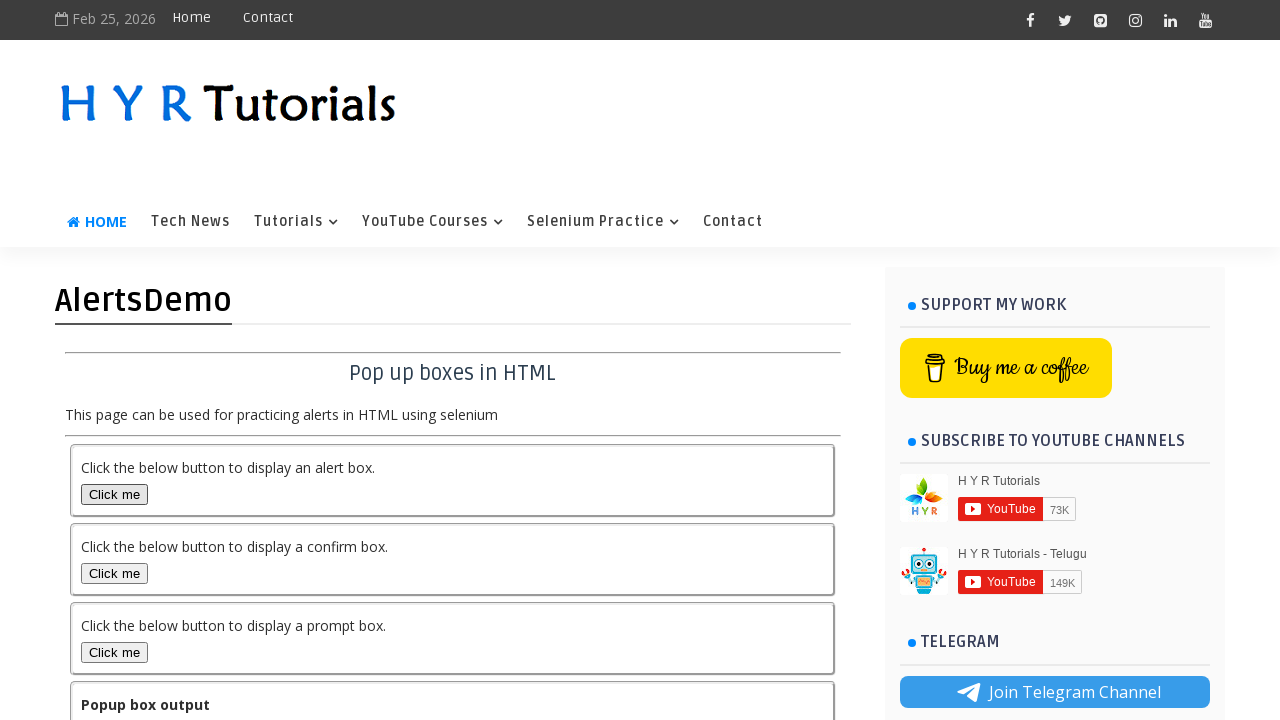

Clicked confirmation box button at (114, 573) on #confirmBox
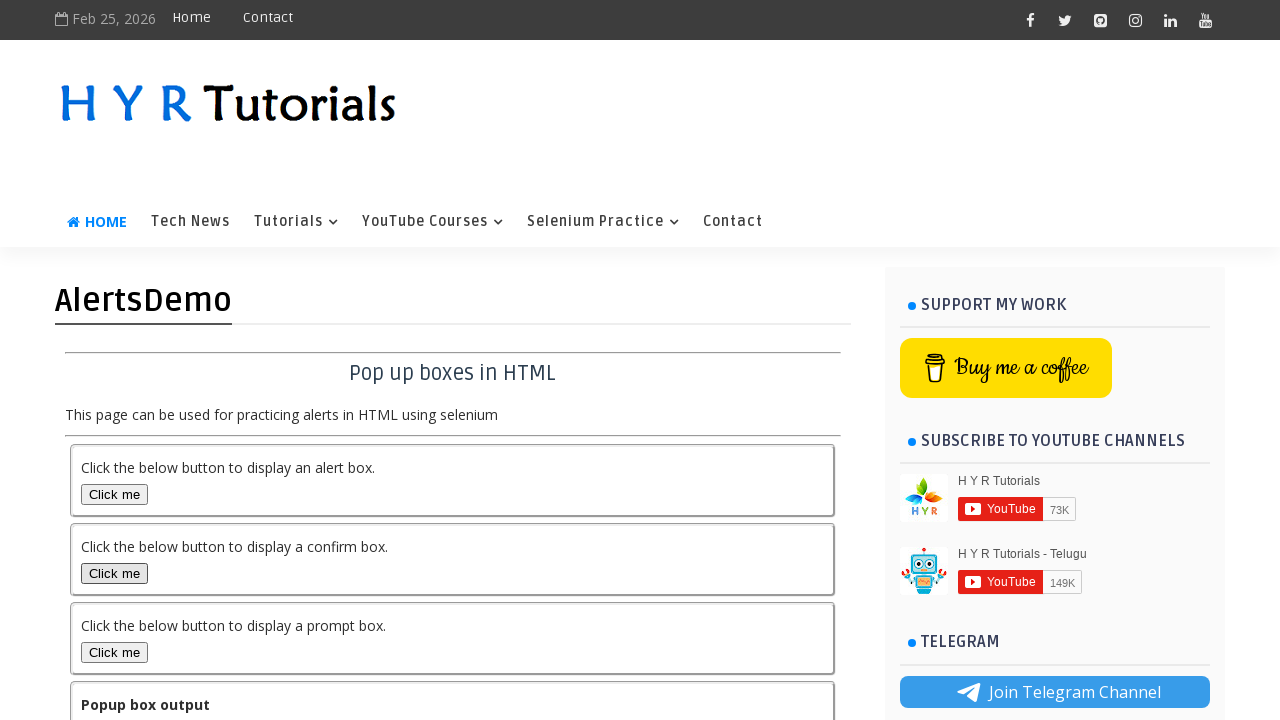

Waited for output result message to be displayed
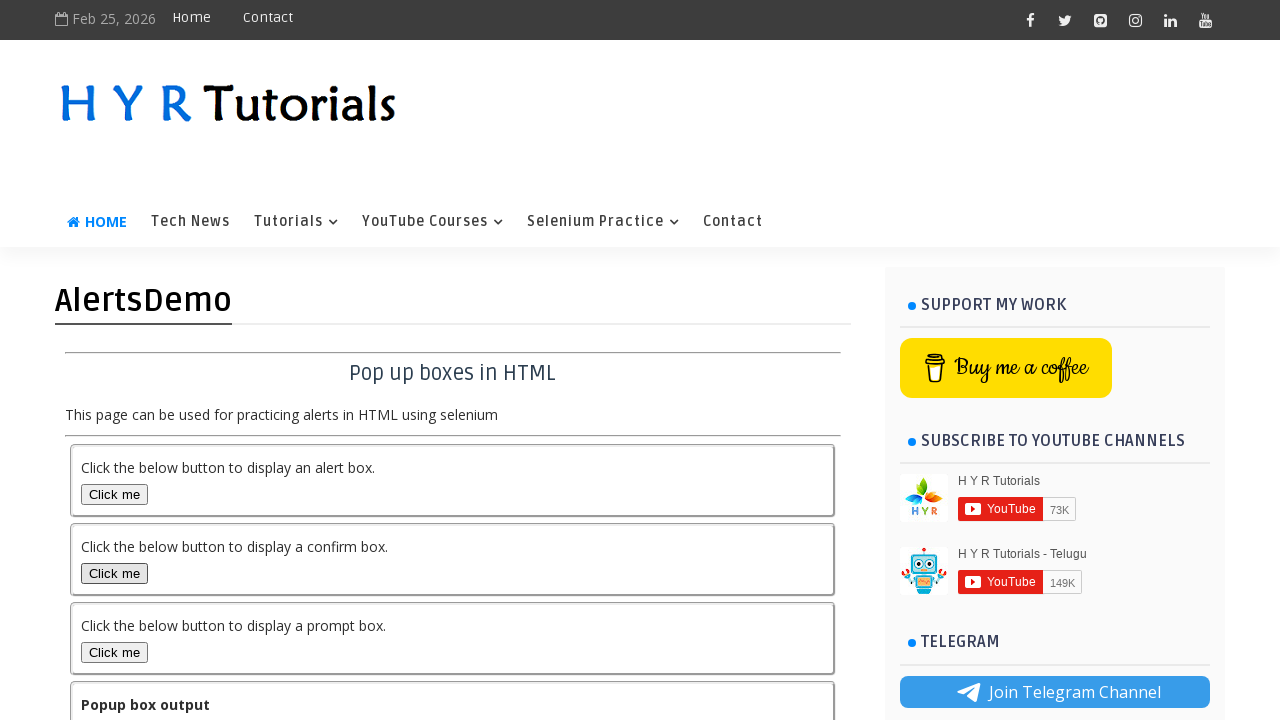

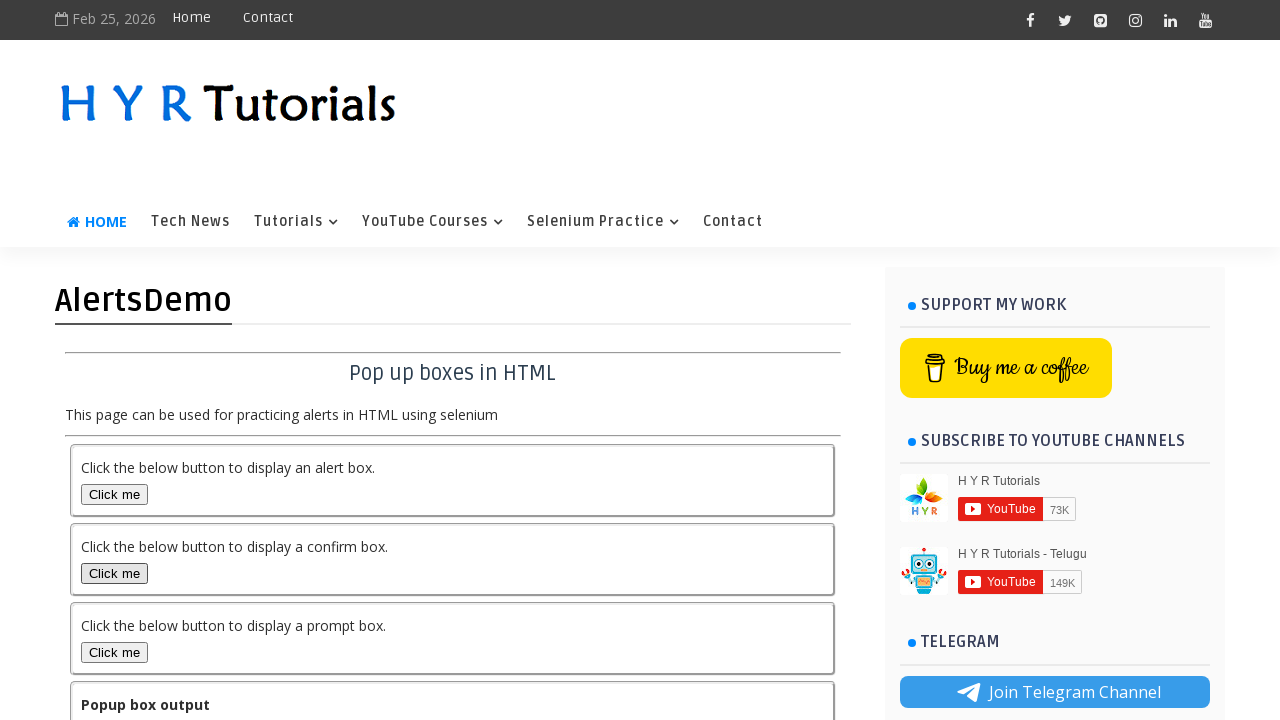